Navigates to TutorialsPoint questions page and retrieves the domain of the page using JavaScript execution

Starting URL: https://www.tutorialspoint.com/questions/index.php

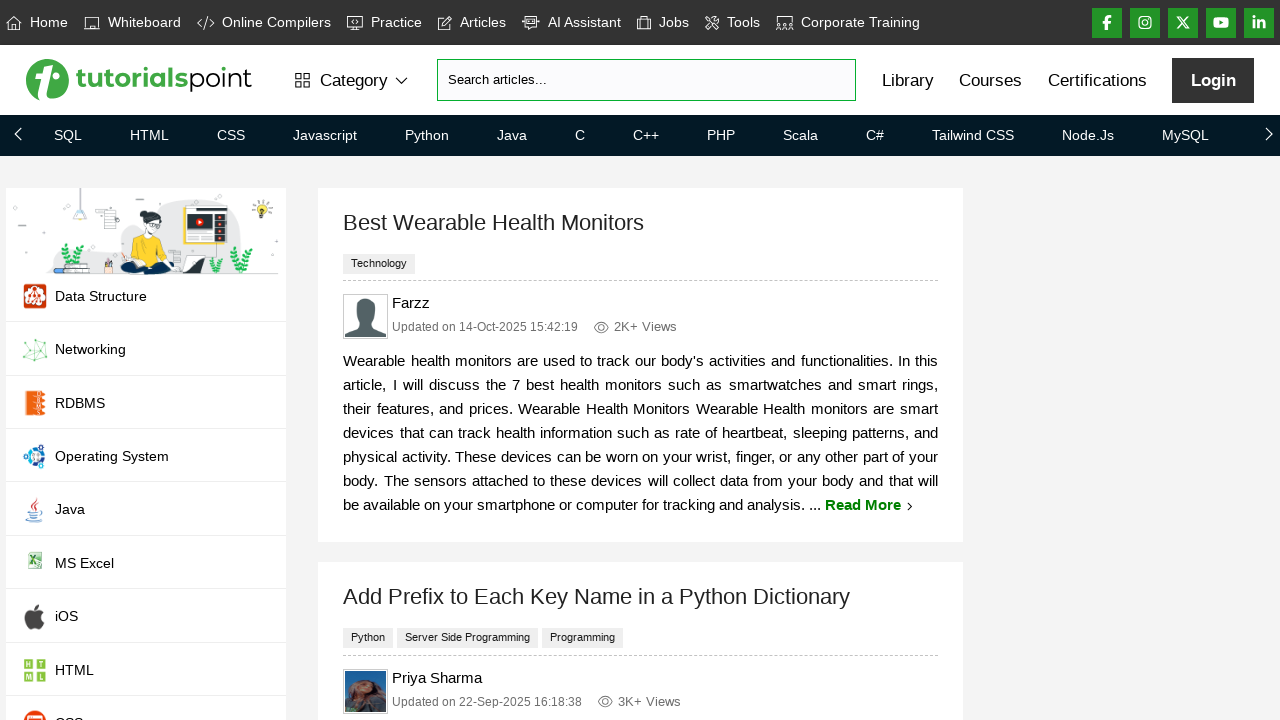

Navigated to TutorialsPoint questions page
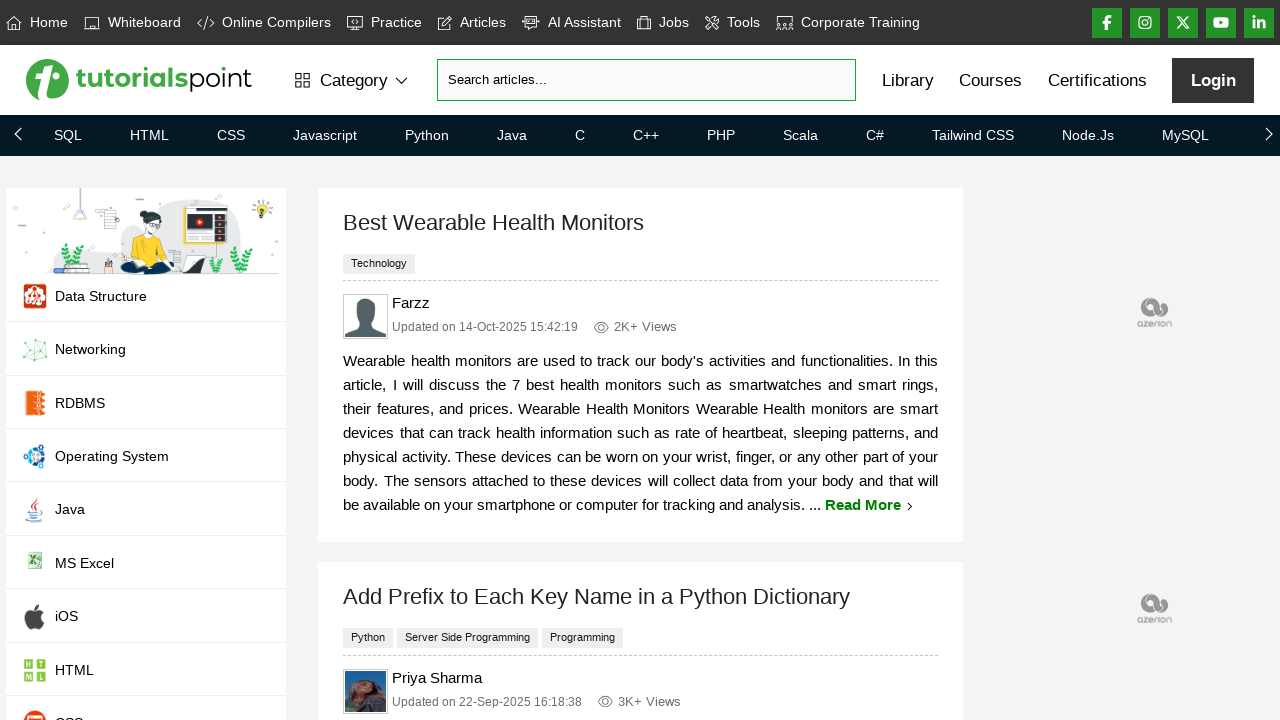

Retrieved domain using JavaScript: www.tutorialspoint.com
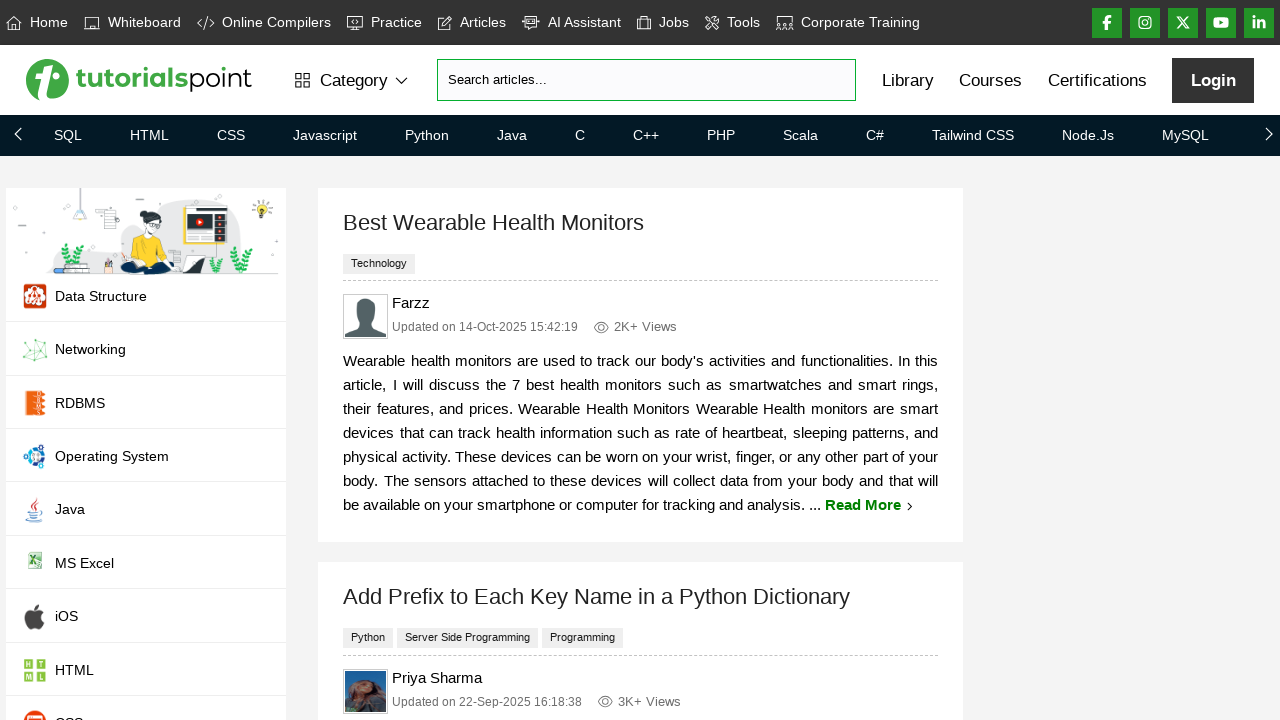

Verified that domain is not None
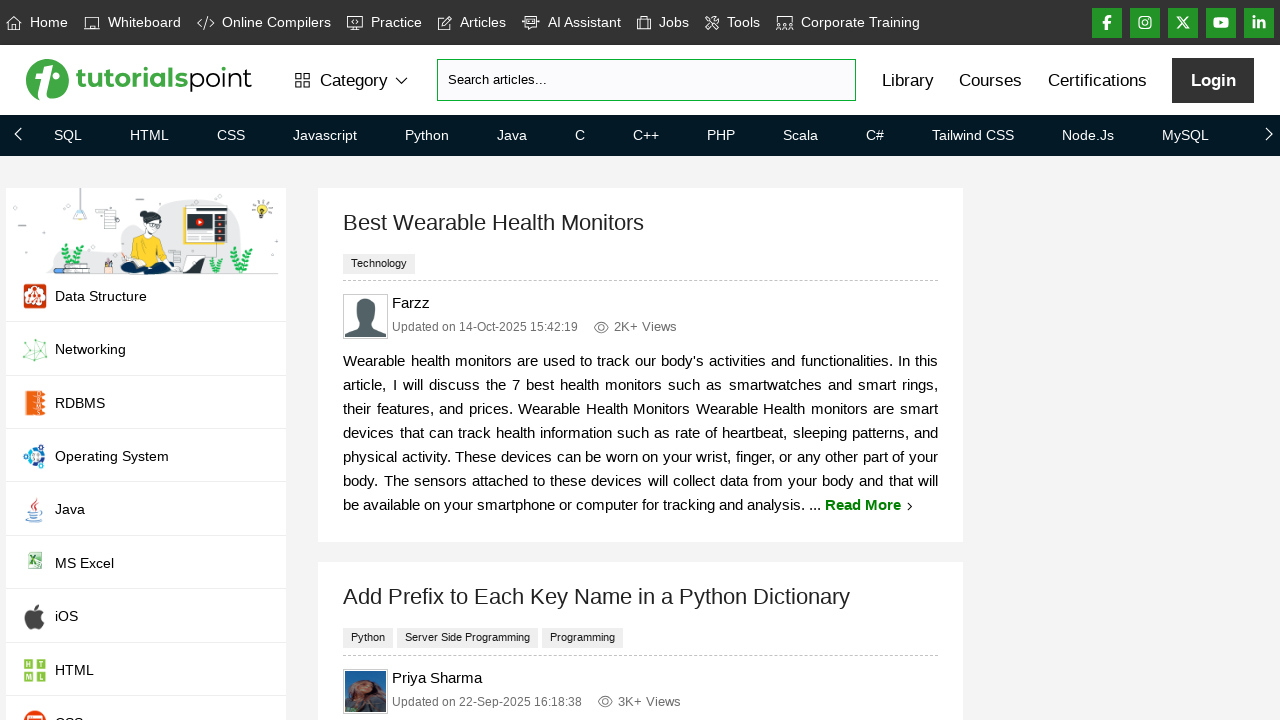

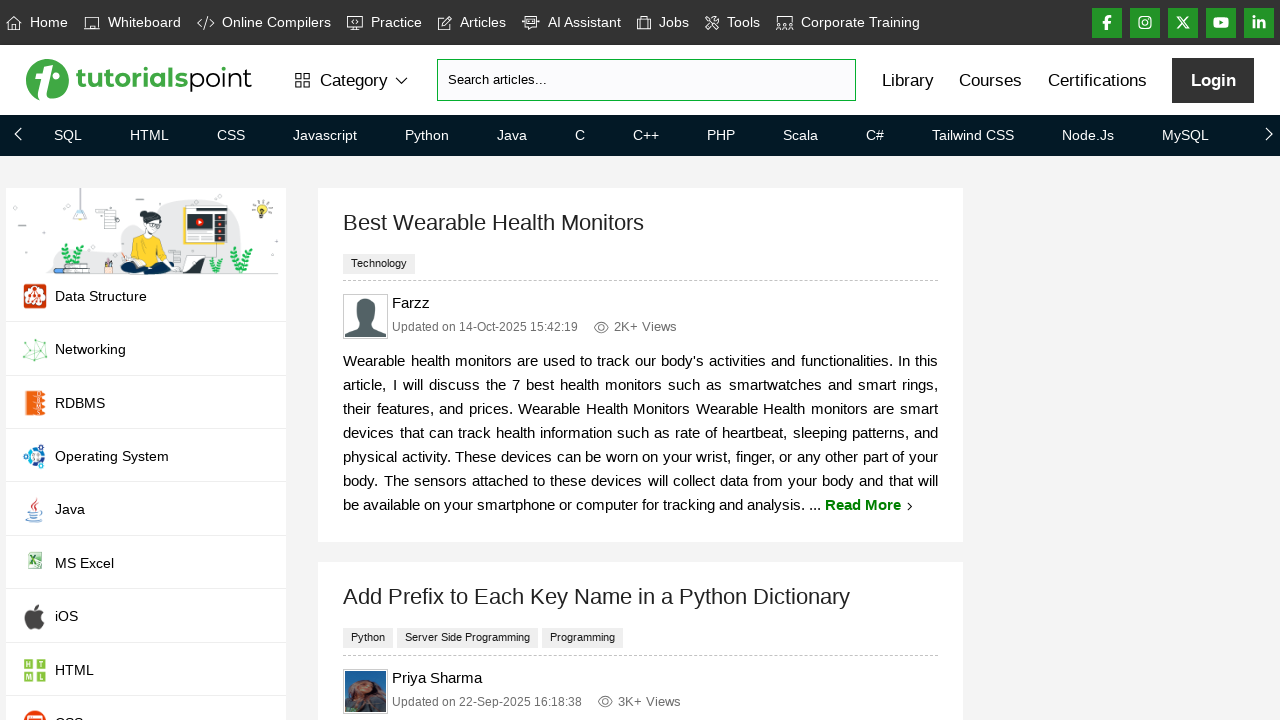